Counts the total number of iframes on the page

Starting URL: https://demoqa.com/frames

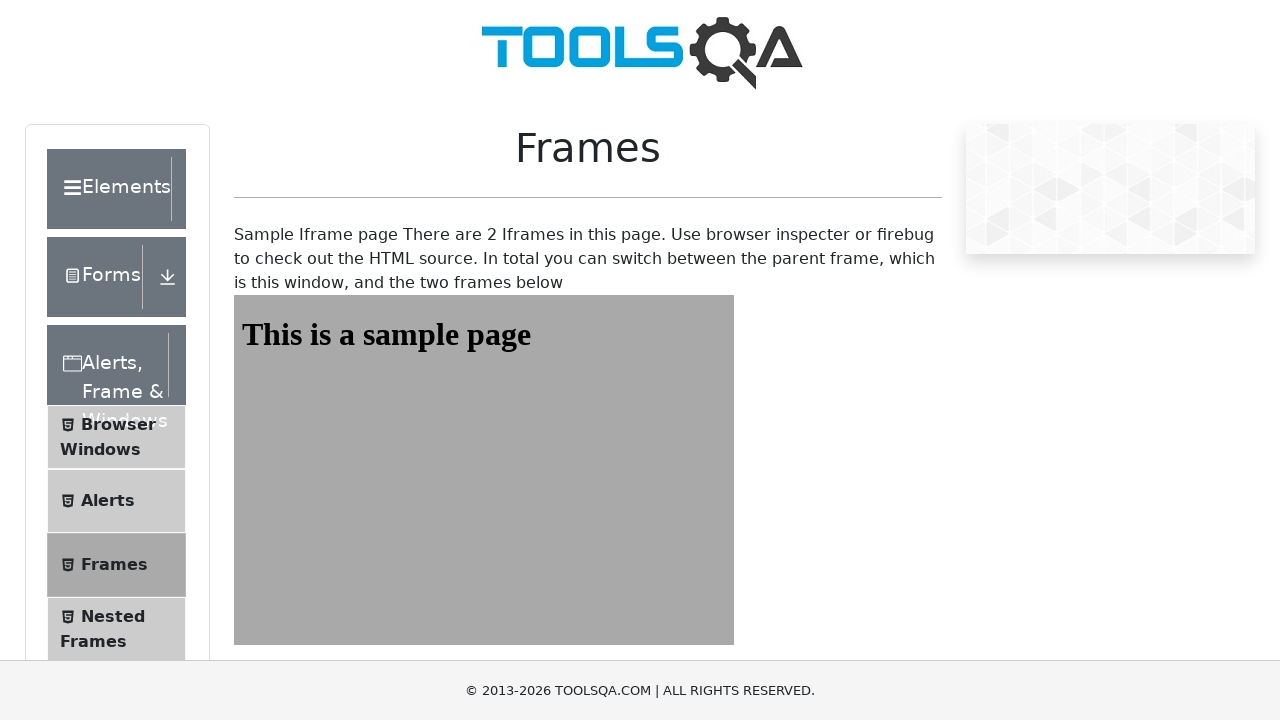

Navigated to Frames page at https://demoqa.com/frames
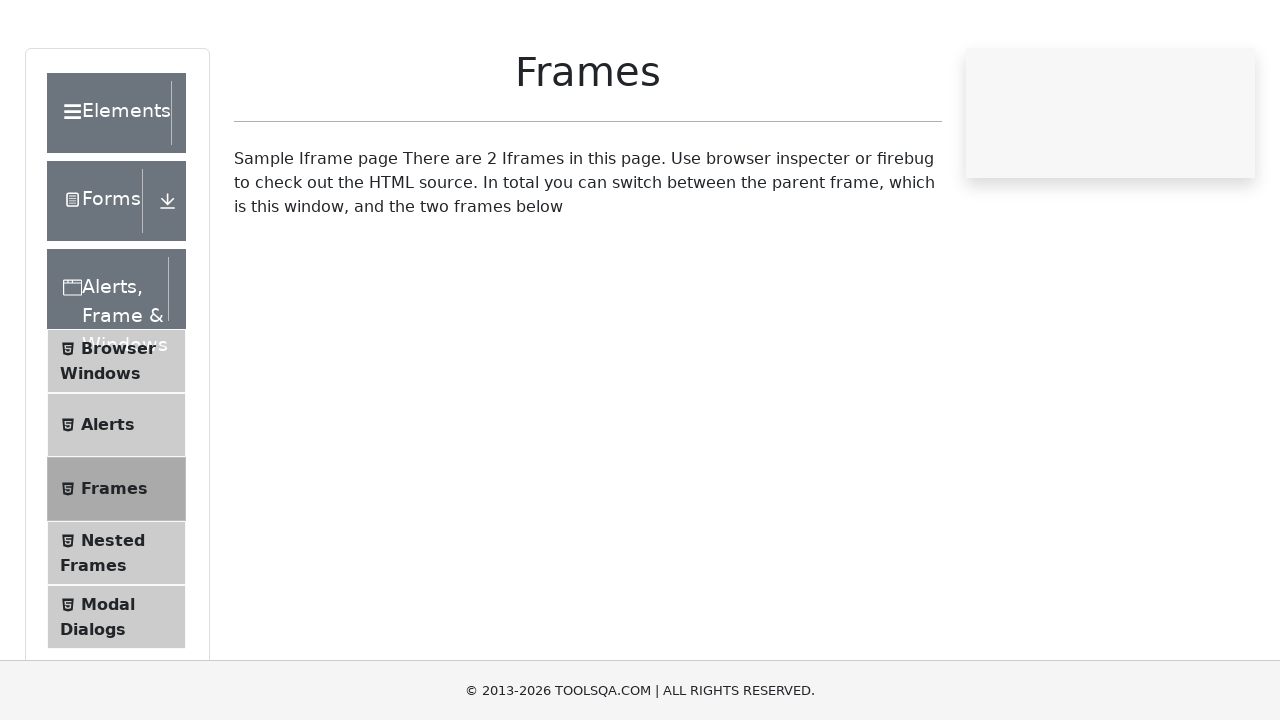

Located all iframe elements on the page
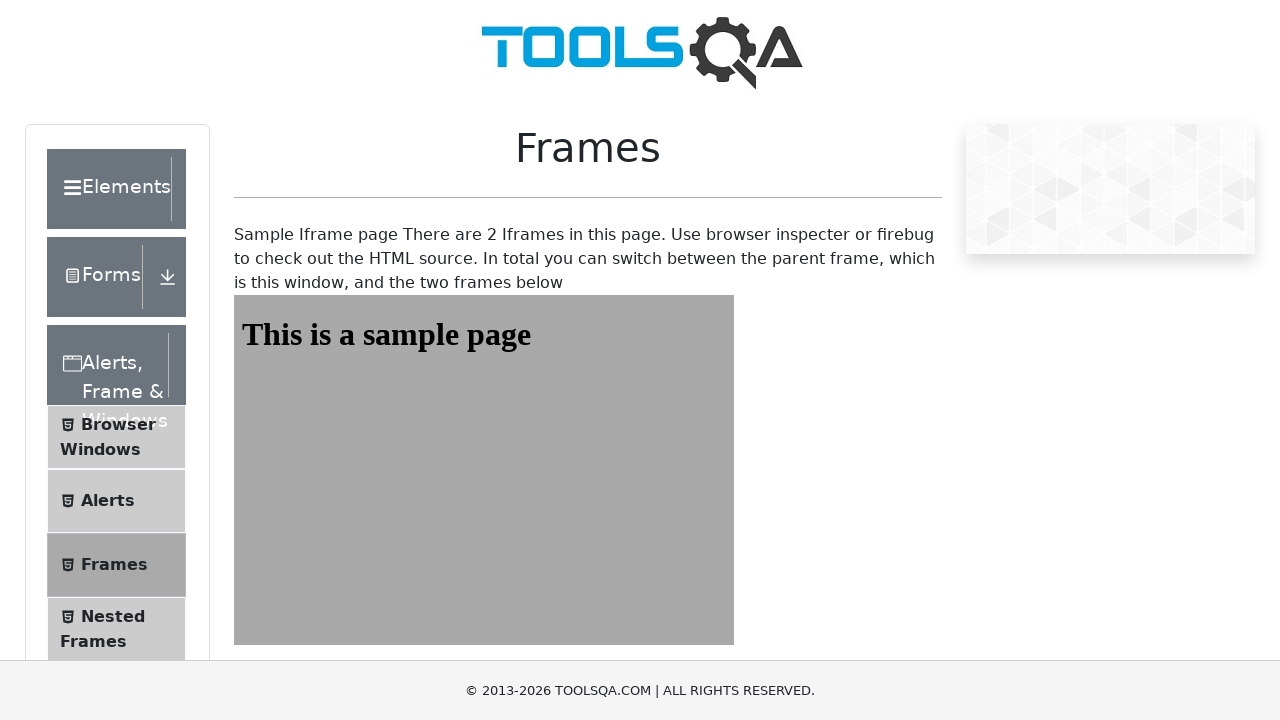

Counted total number of iframes: 4
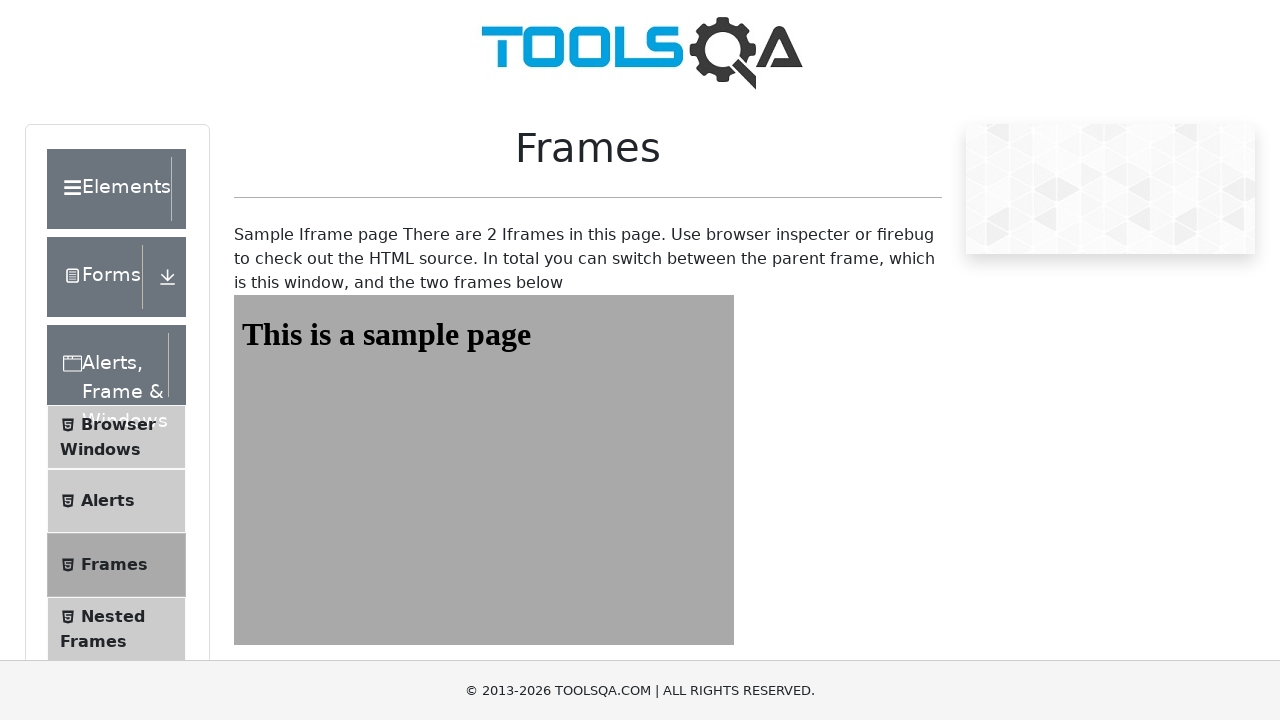

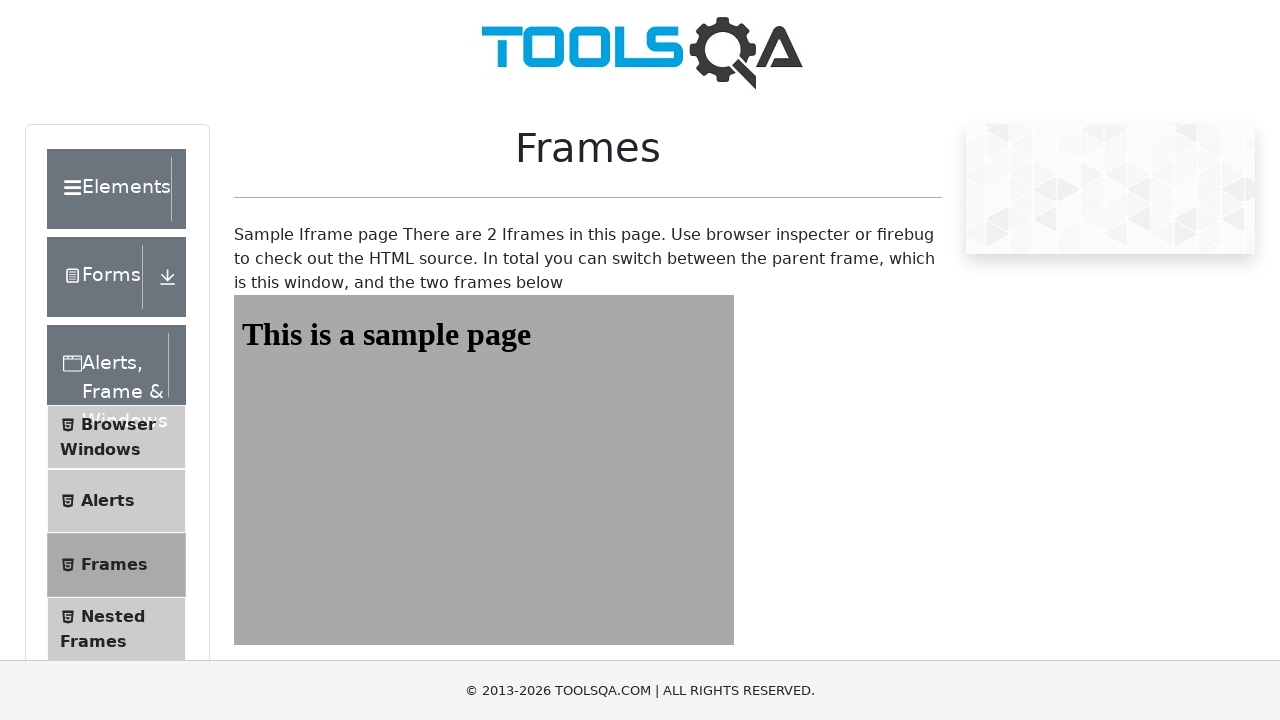